Tests JavaScript confirmation popup handling by navigating to a W3Schools demo page, switching to an iframe, clicking a button to trigger a confirmation dialog, dismissing it, and verifying the result message.

Starting URL: https://www.w3schools.com/js/tryit.asp?filename=tryjs_confirm

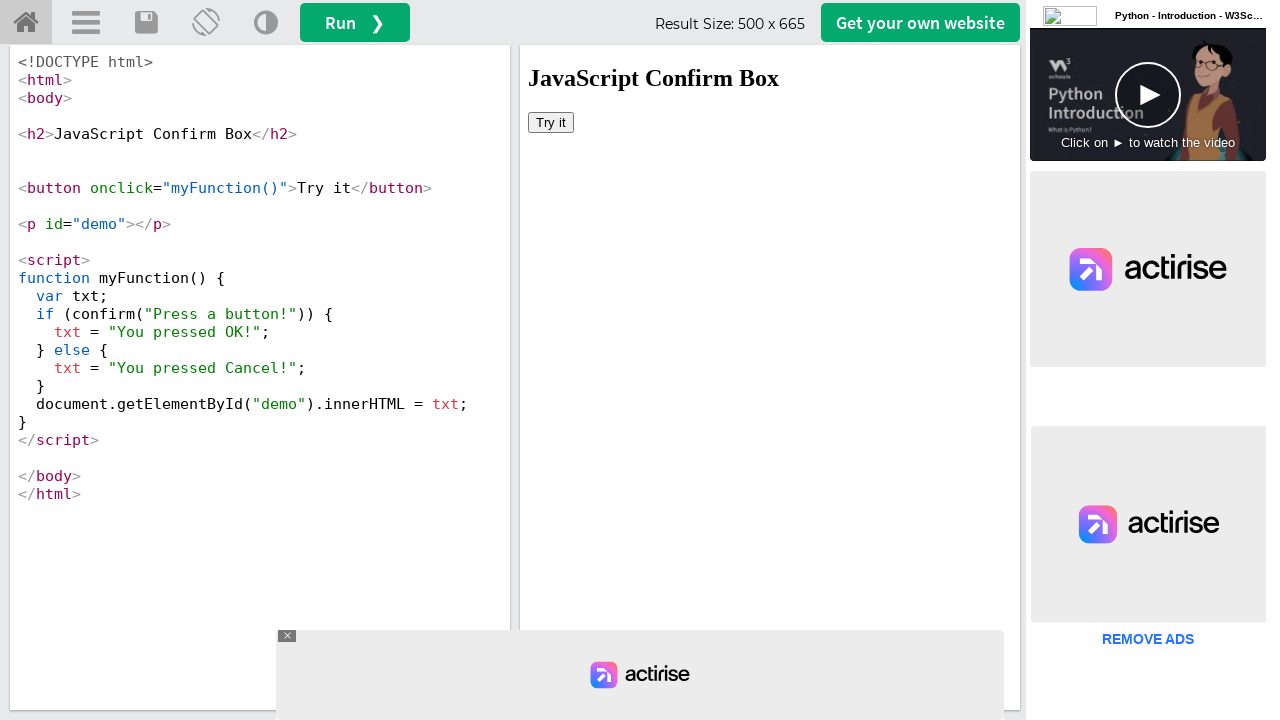

Located iframe with ID 'iframeResult'
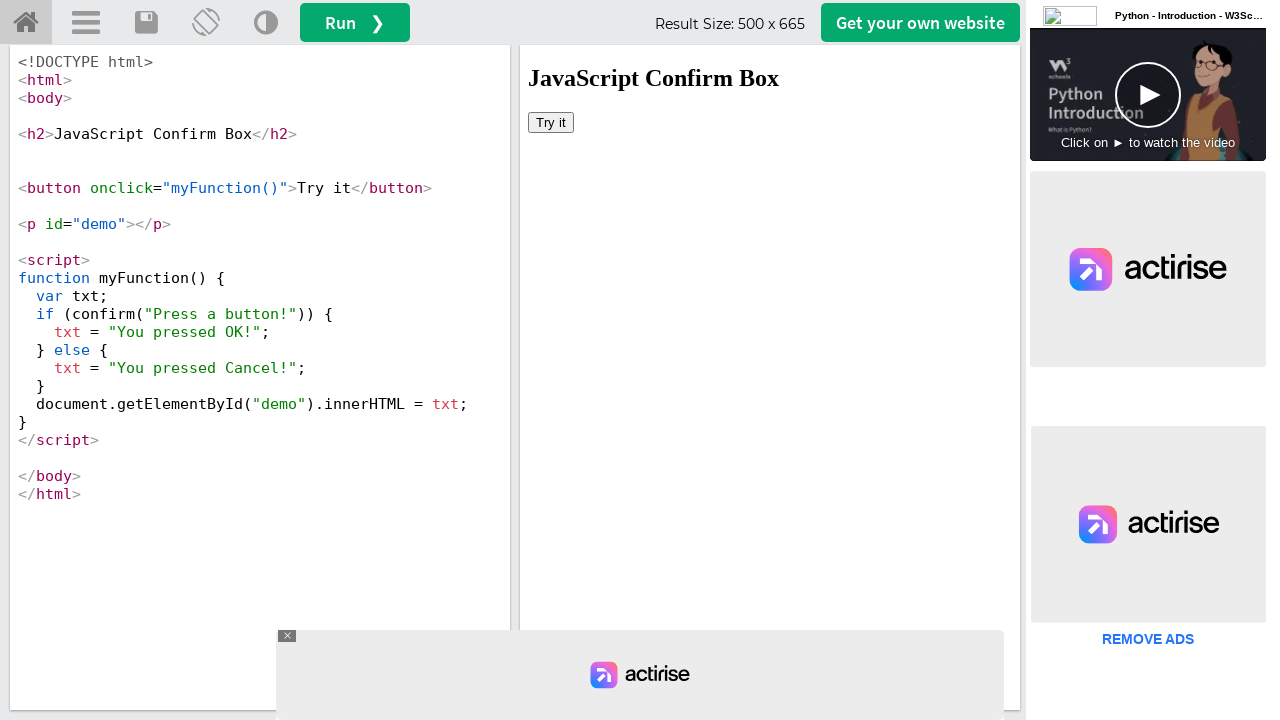

Clicked 'Try it' button to trigger confirmation dialog at (551, 122) on iframe#iframeResult >> internal:control=enter-frame >> xpath=//button[text()='Tr
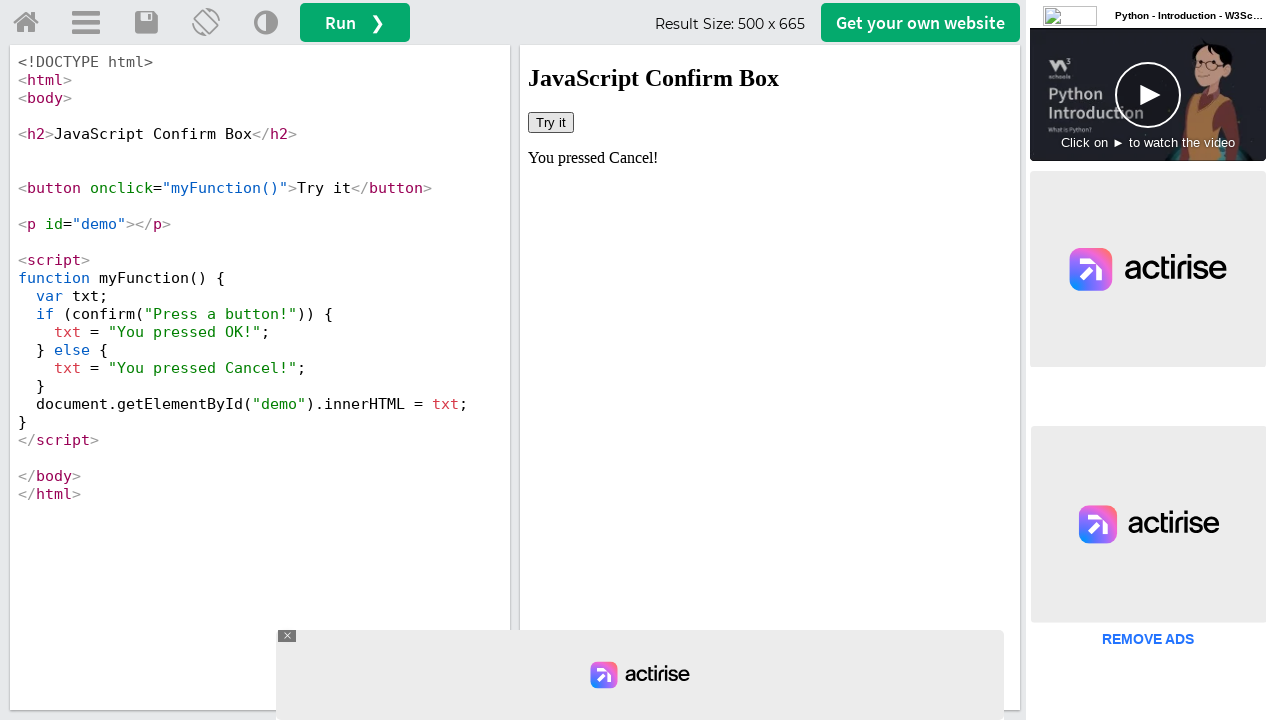

Set up dialog handler to dismiss confirmation popups
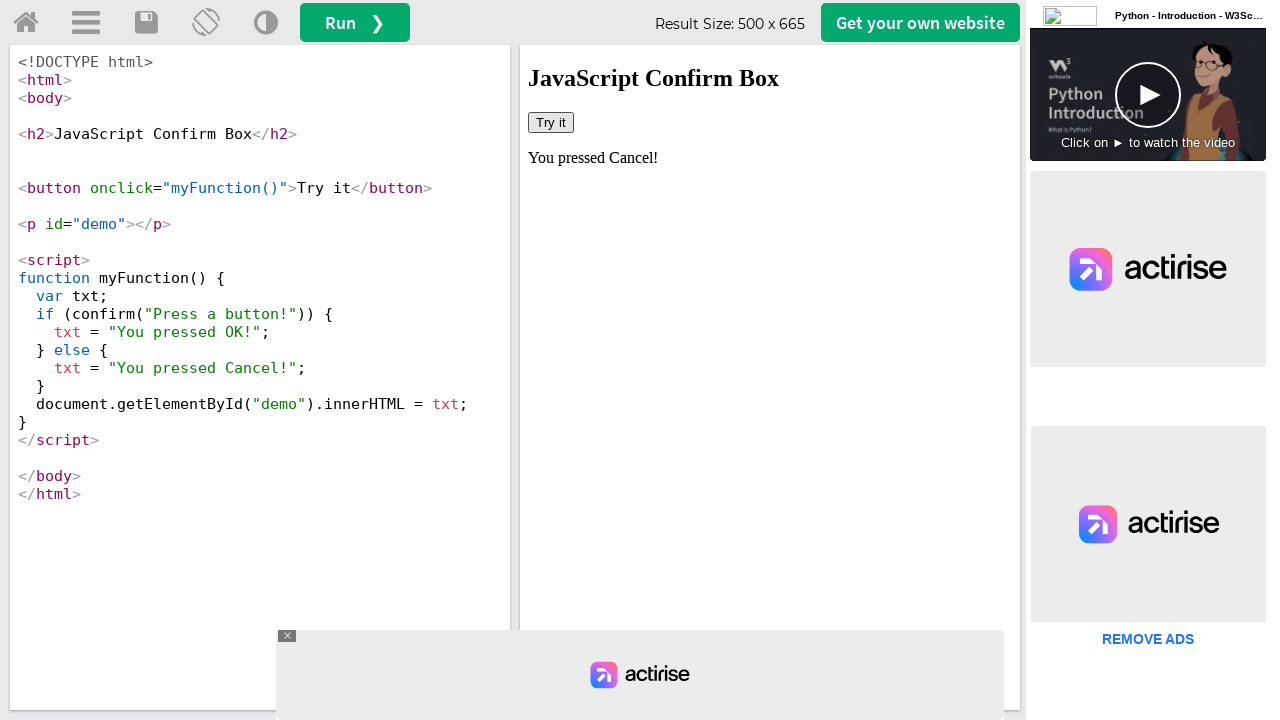

Re-clicked 'Try it' button with dialog handler active at (551, 122) on iframe#iframeResult >> internal:control=enter-frame >> xpath=//button[text()='Tr
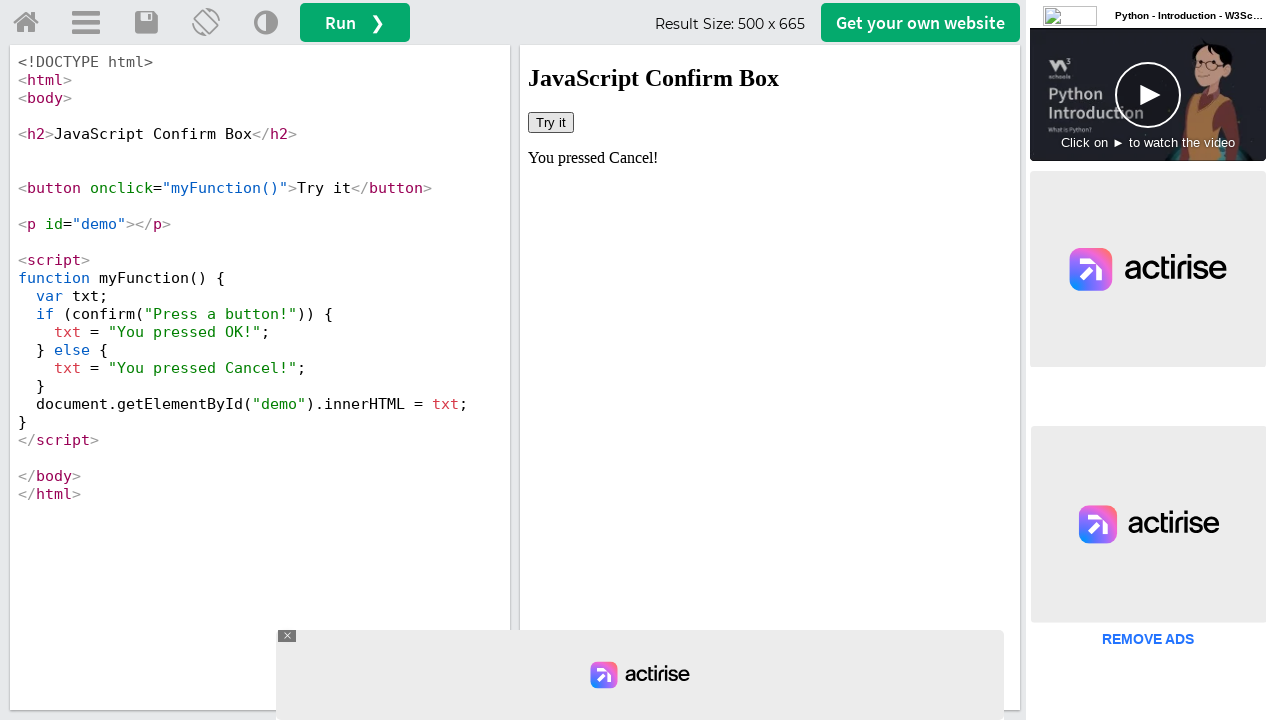

Waited for result message element to be ready
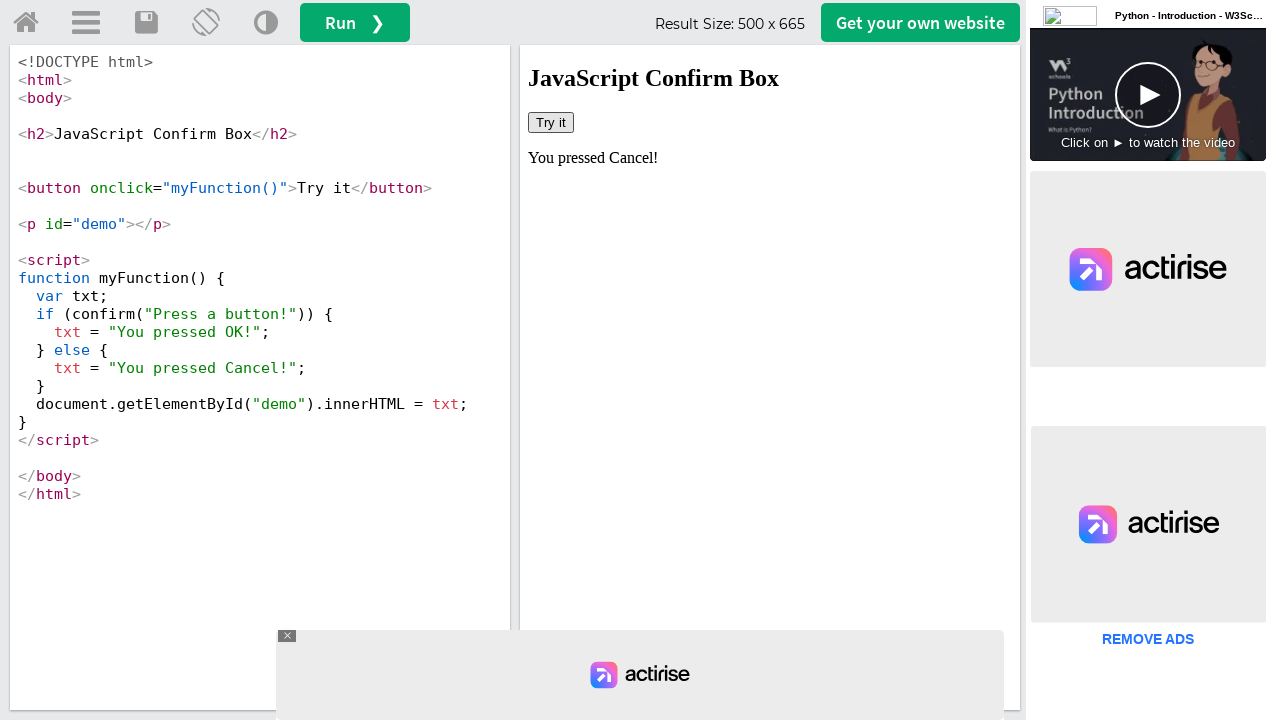

Verified result element is visible after dismissing dialog
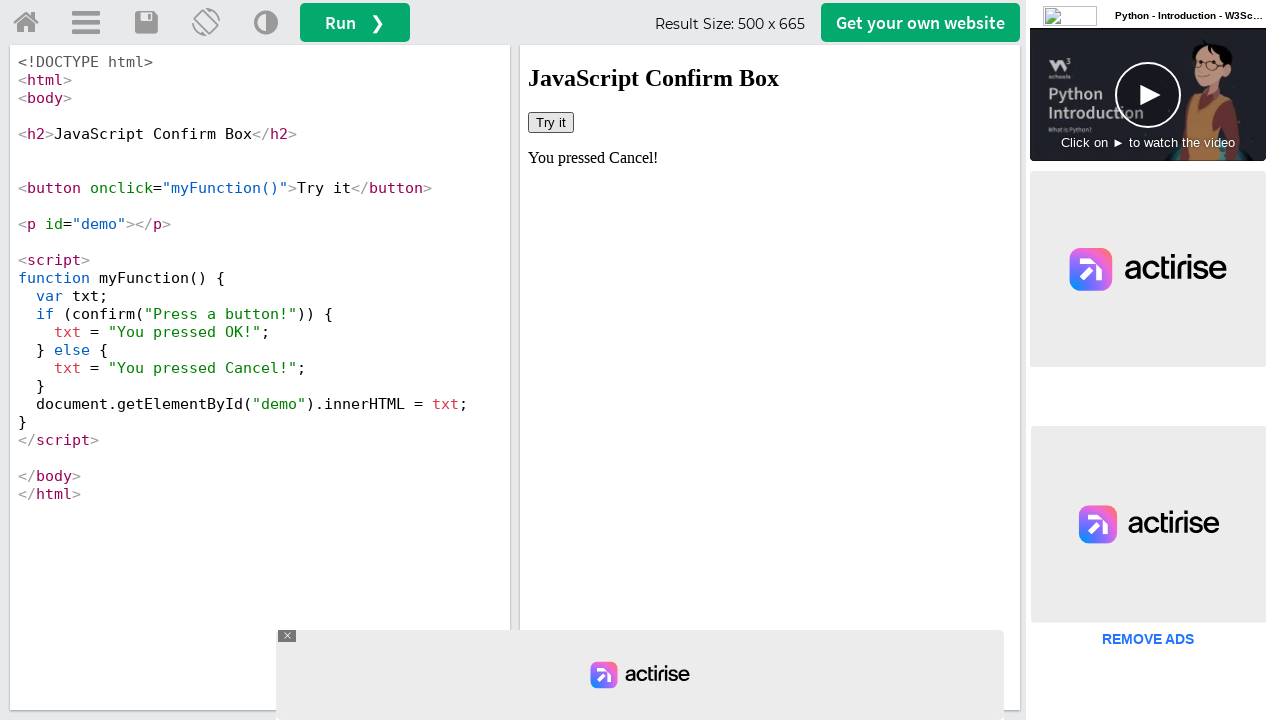

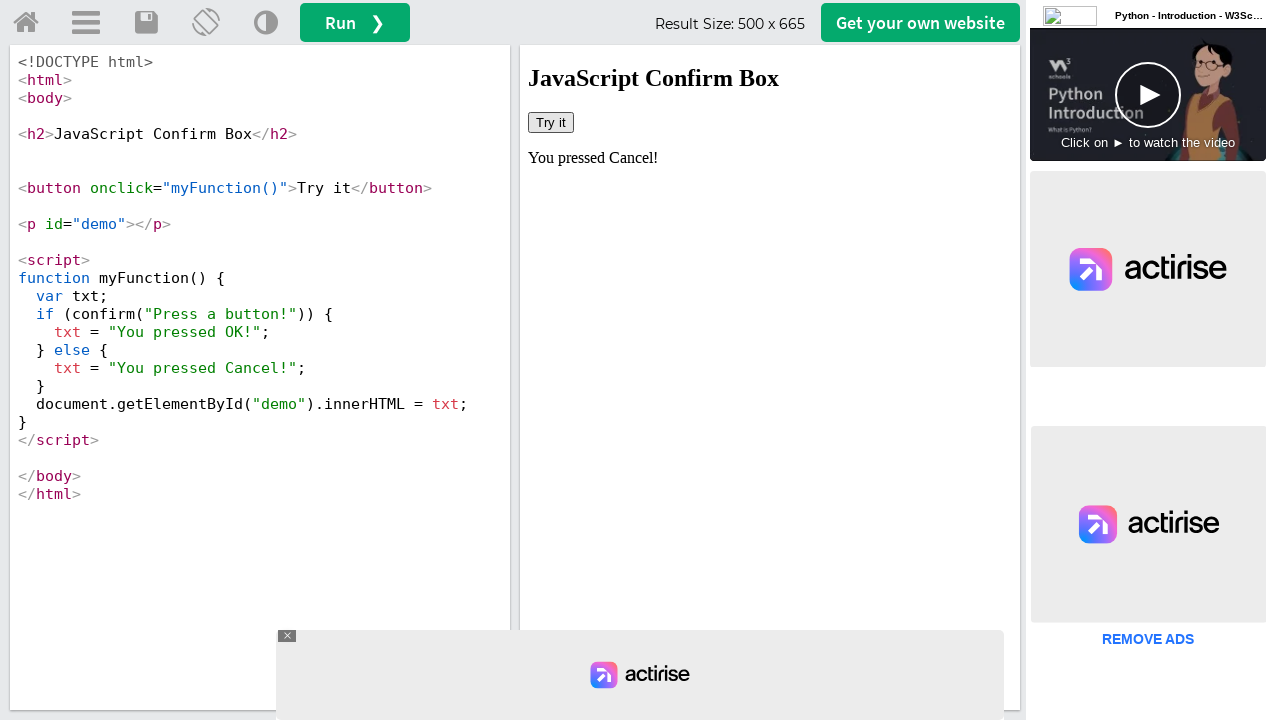